Tests dismissing a JavaScript confirm dialog by clicking the second button and verifying the result message doesn't contain "successfuly"

Starting URL: https://the-internet.herokuapp.com/javascript_alerts

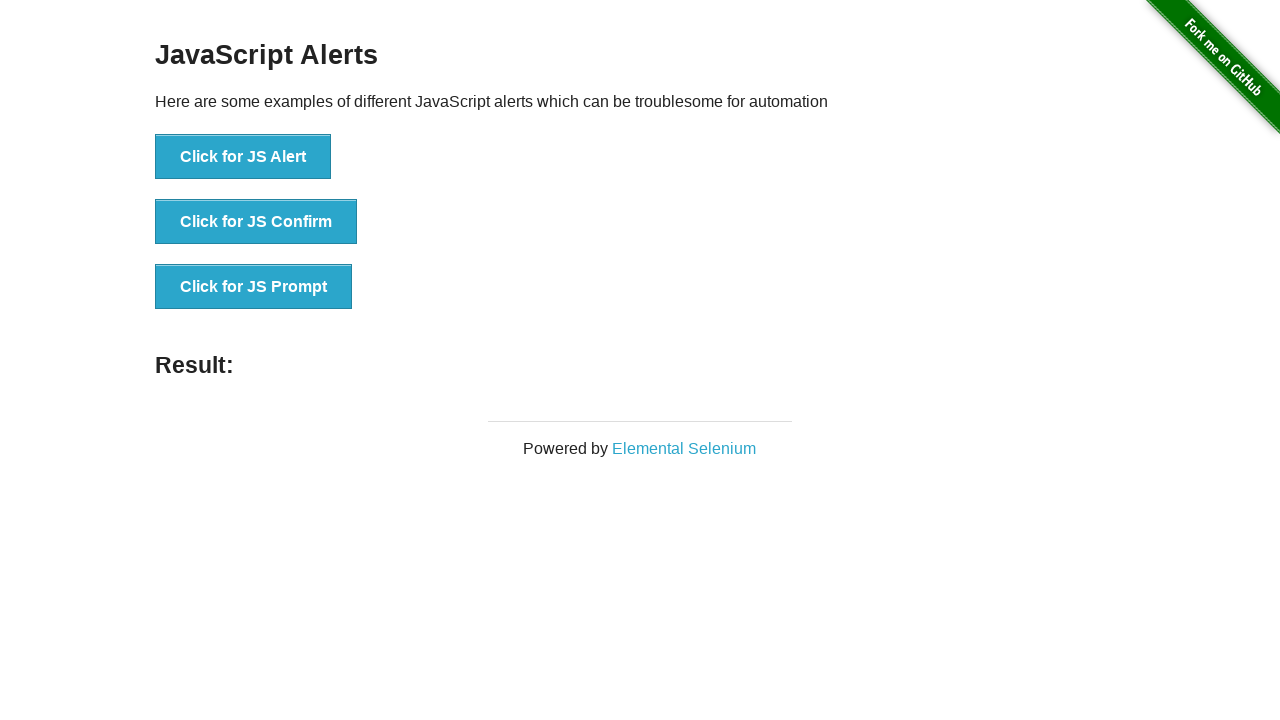

Clicked 'Click for JS Confirm' button to trigger JavaScript confirm dialog at (256, 222) on text='Click for JS Confirm'
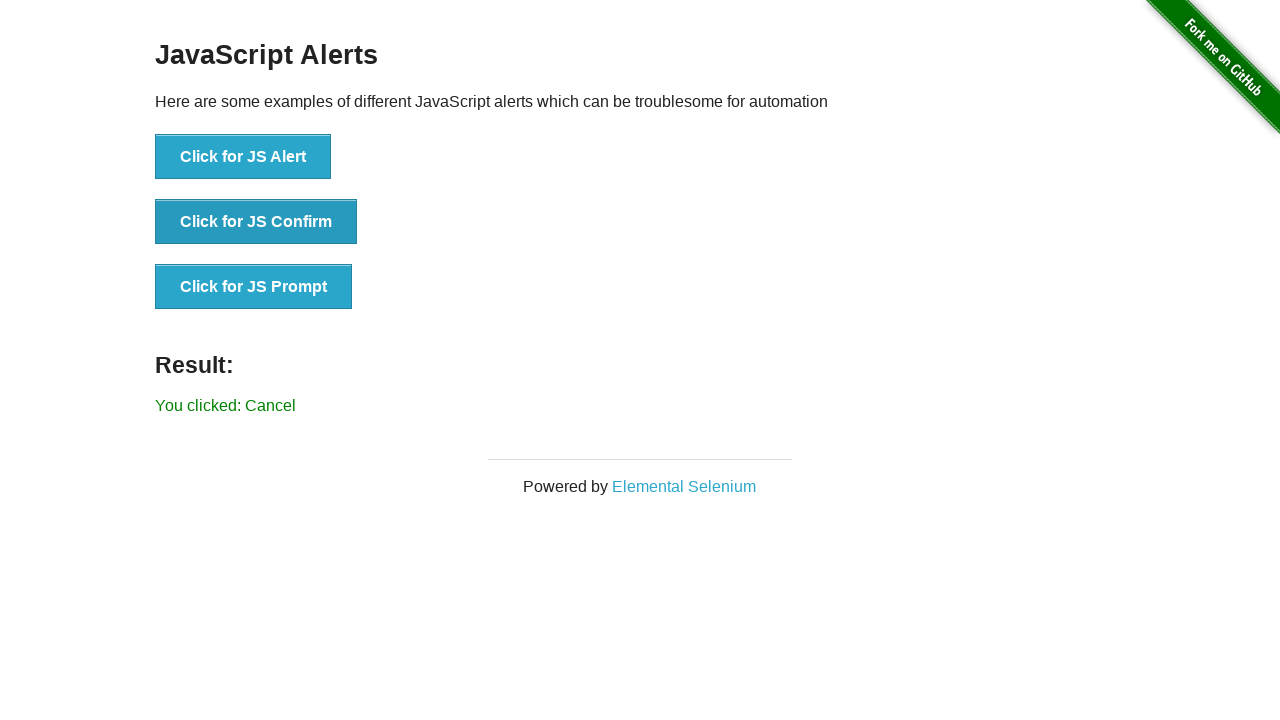

Set up dialog handler to dismiss the confirm dialog
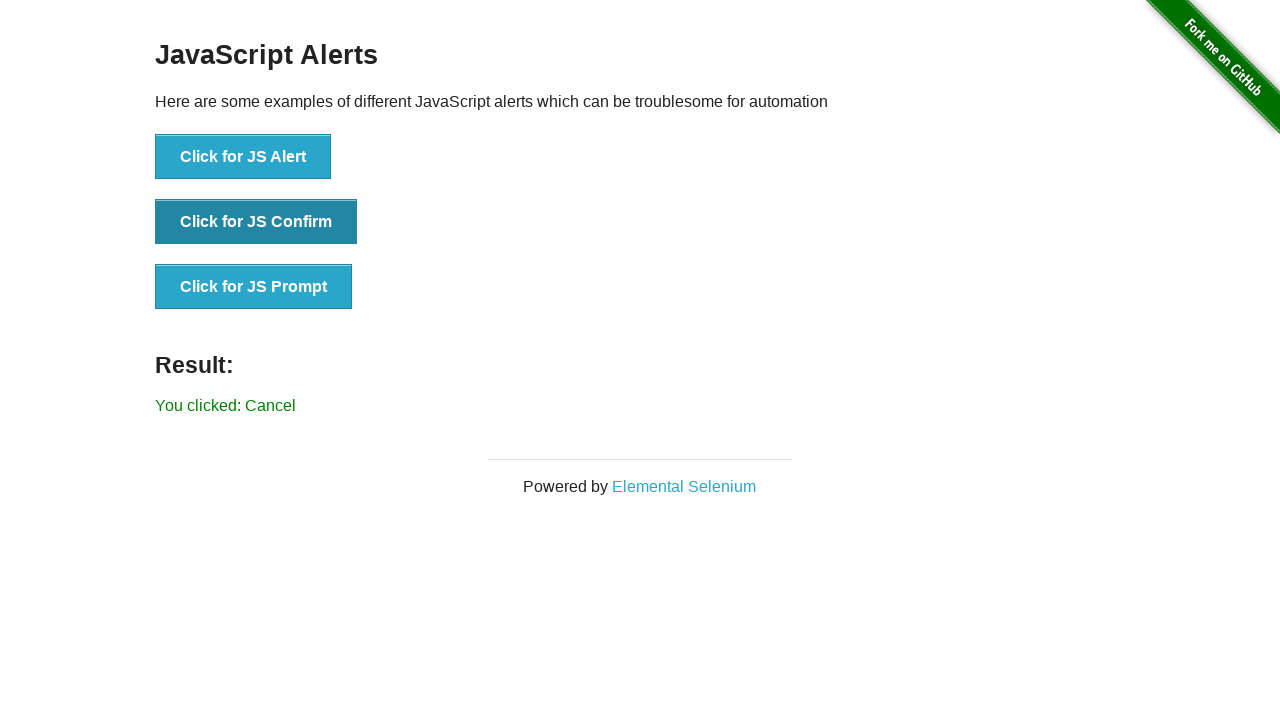

Located result message element
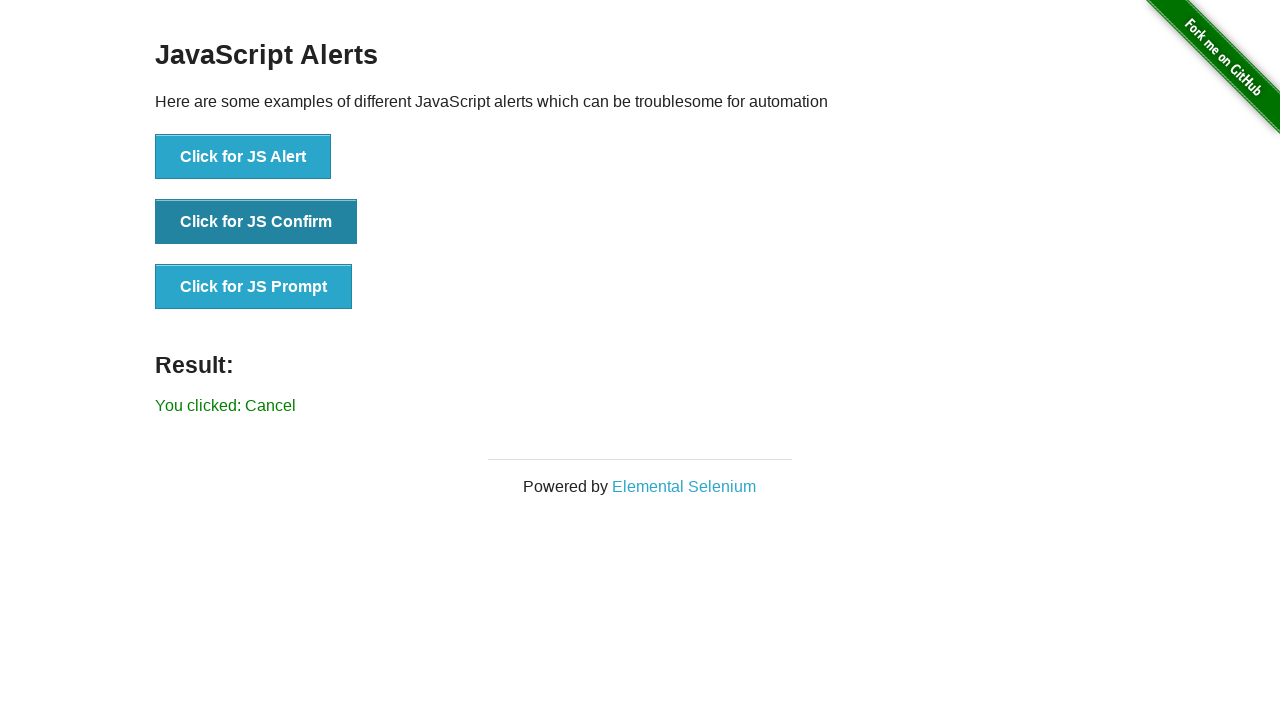

Verified result message does not contain 'successfuly'
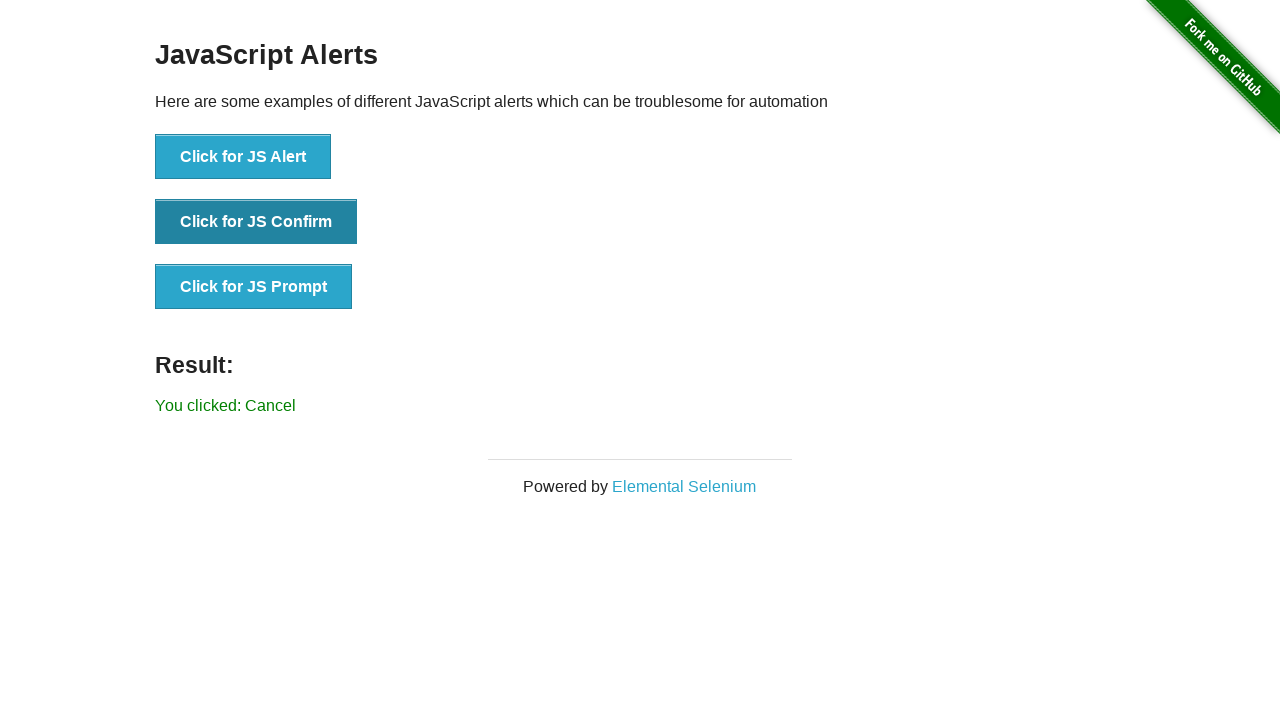

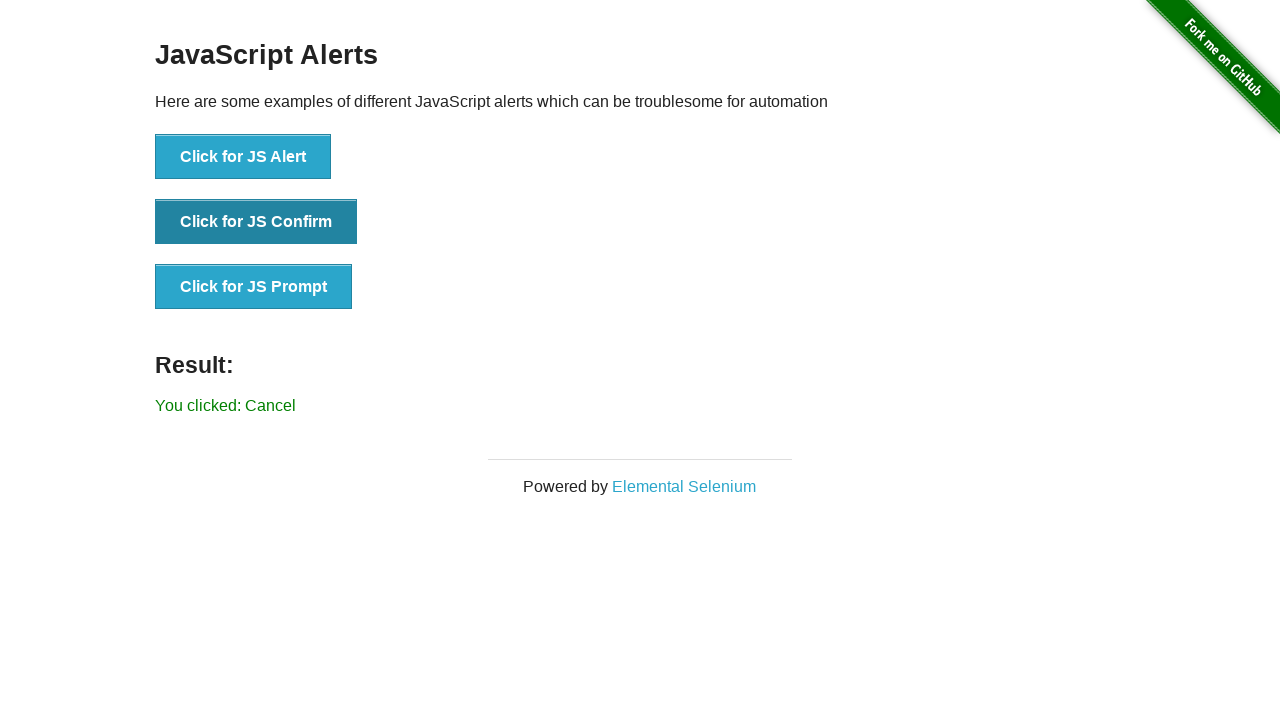